Tests registration form validation with invalid email format, verifying that email validation errors are displayed.

Starting URL: https://alada.vn/tai-khoan/dang-ky.html

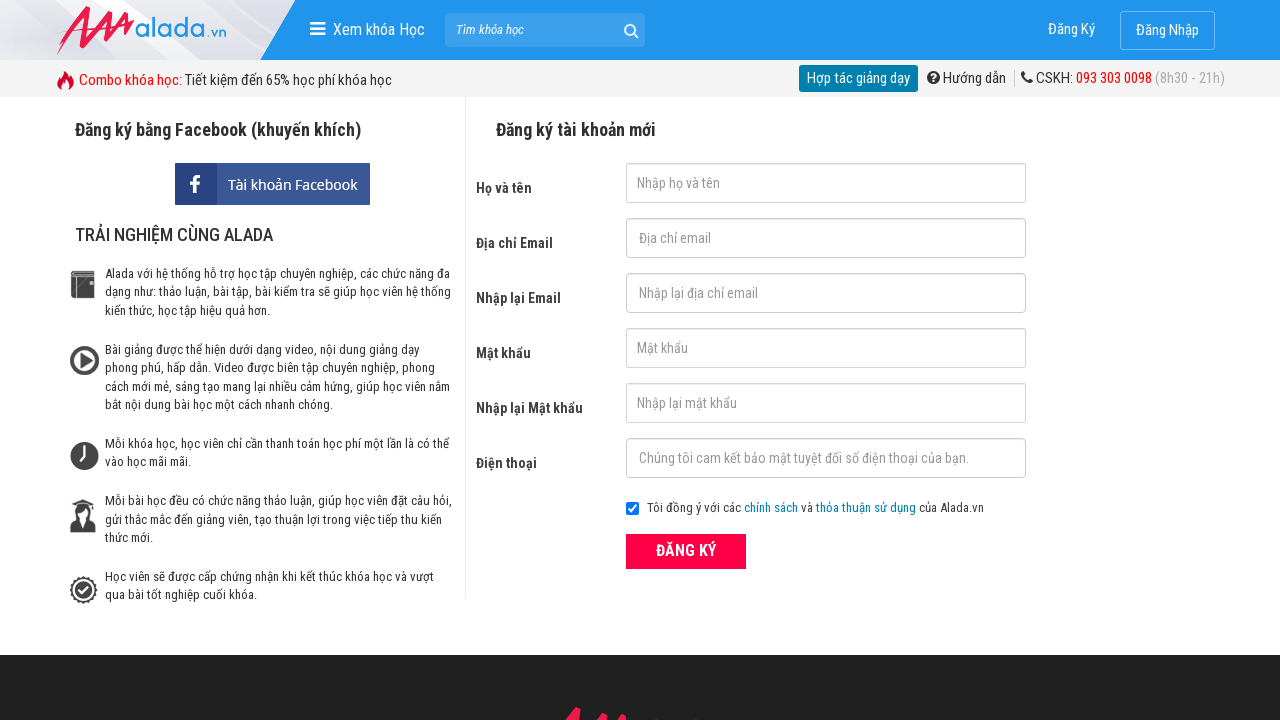

Filled first name field with 'Ho Thi Huou' on #txtFirstname
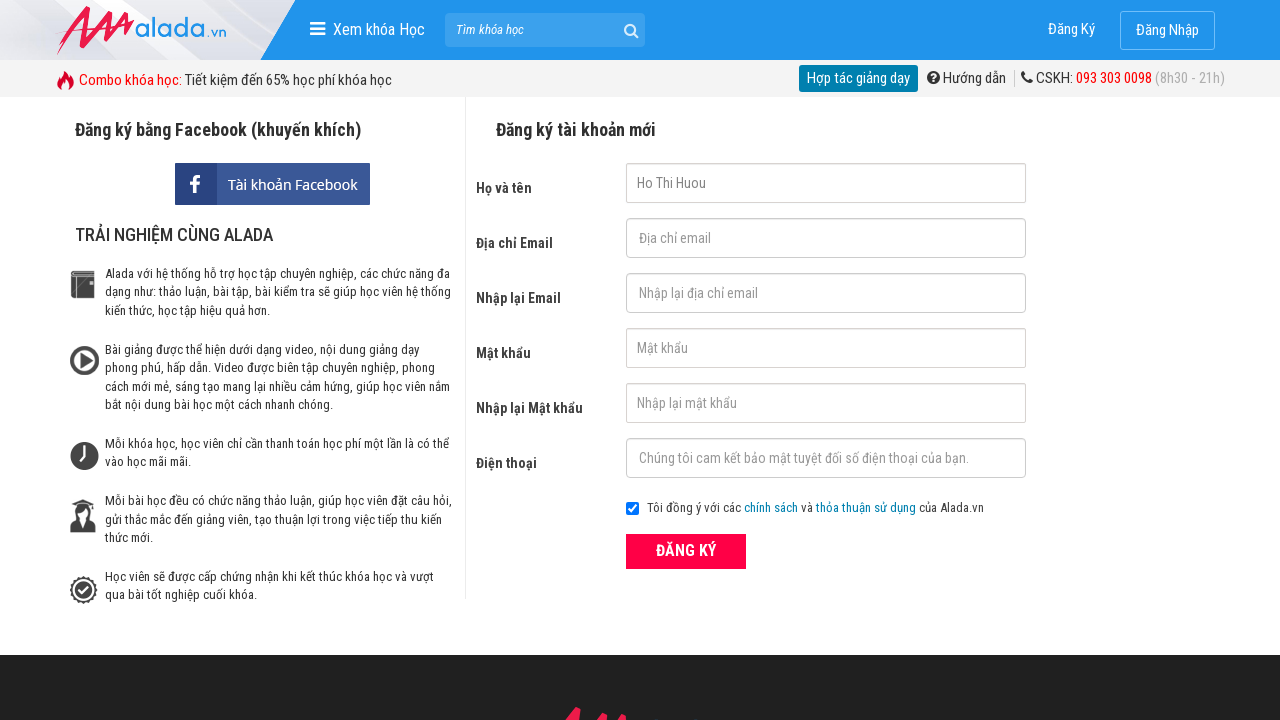

Filled email field with invalid format 'hothihuou' on #txtEmail
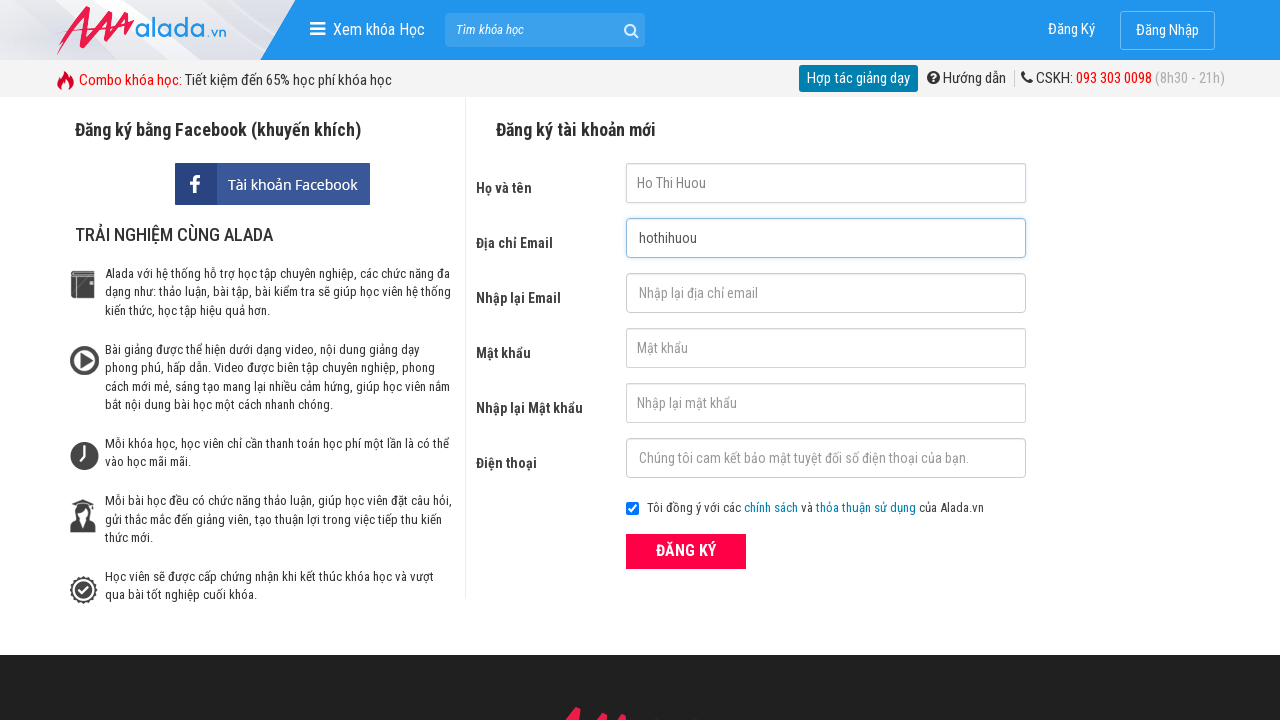

Filled confirm email field with 'hothihuou' on #txtCEmail
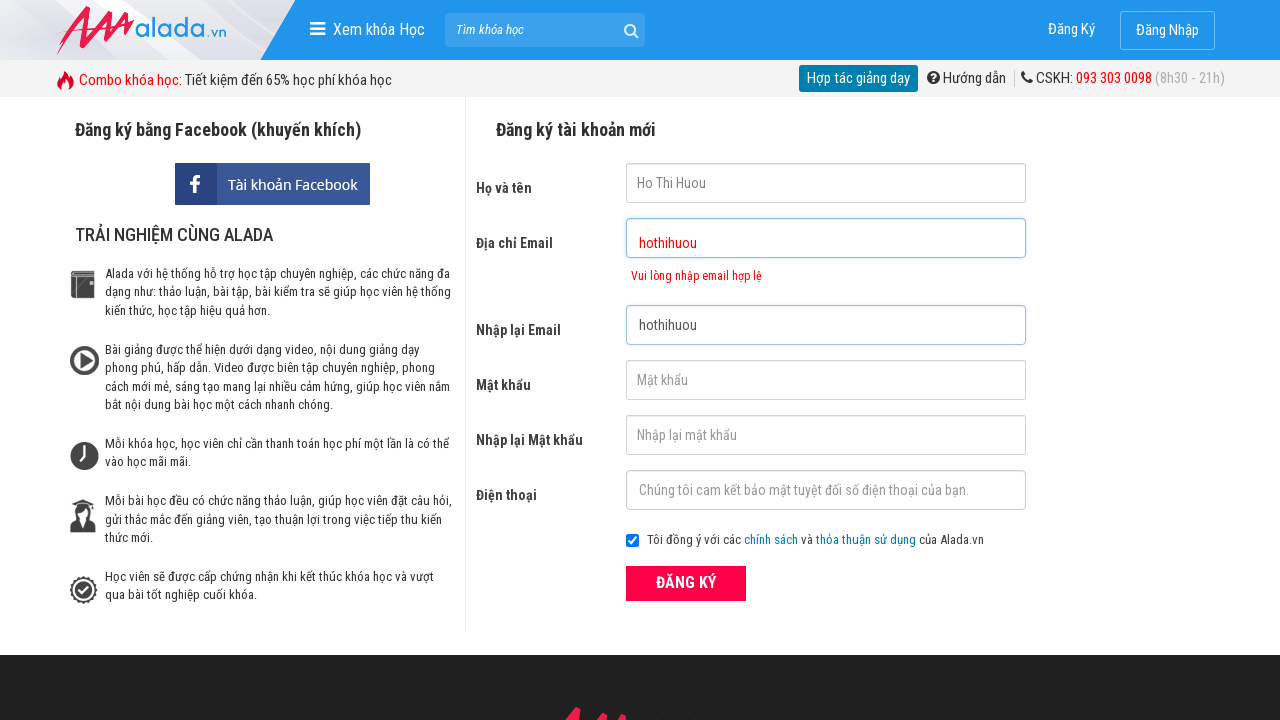

Filled password field with '123456' on #txtPassword
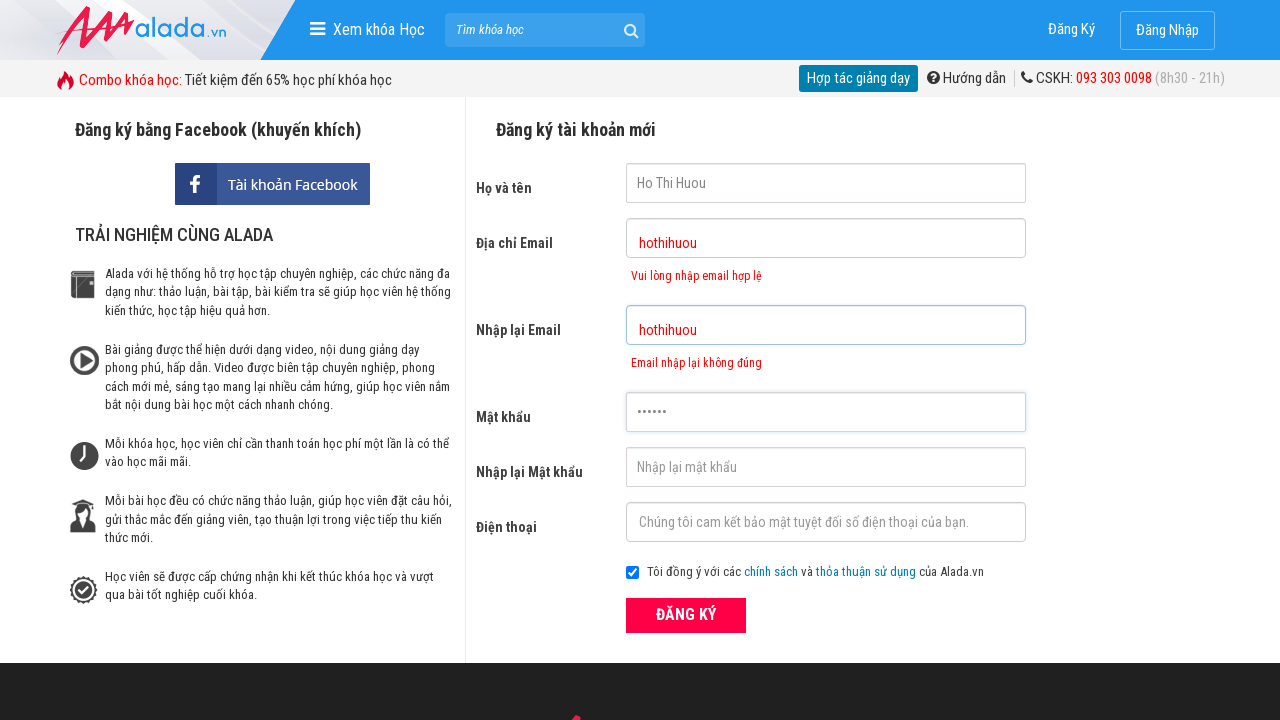

Filled confirm password field with '123456' on #txtCPassword
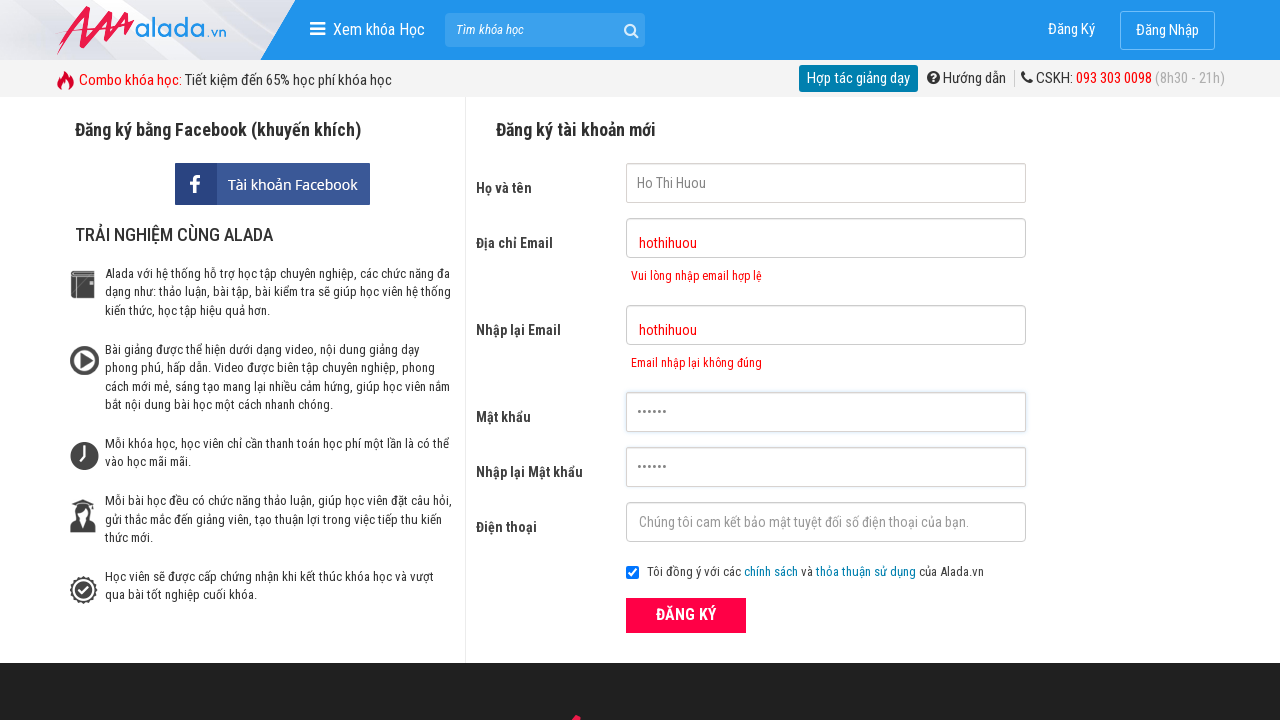

Filled phone field with '0983257485' on #txtPhone
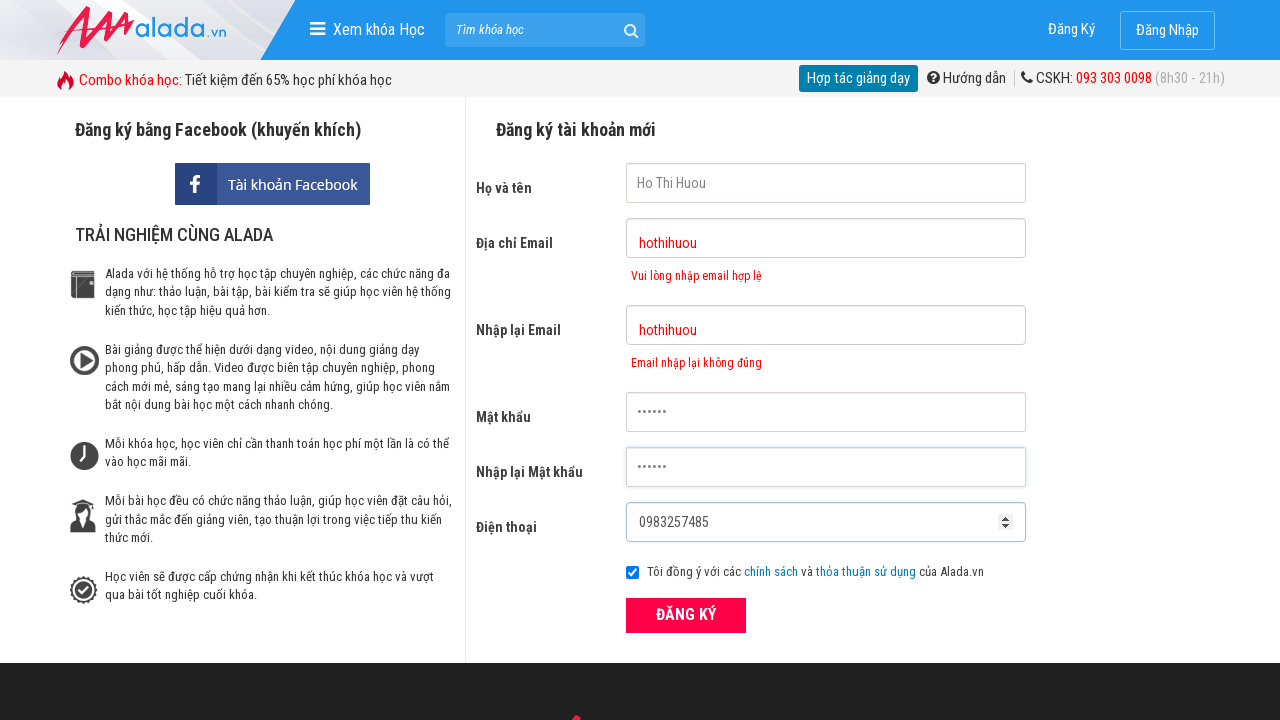

Clicked ĐĂNG KÝ (register) button at (686, 615) on xpath=//form[@id='frmLogin']//button[text()='ĐĂNG KÝ']
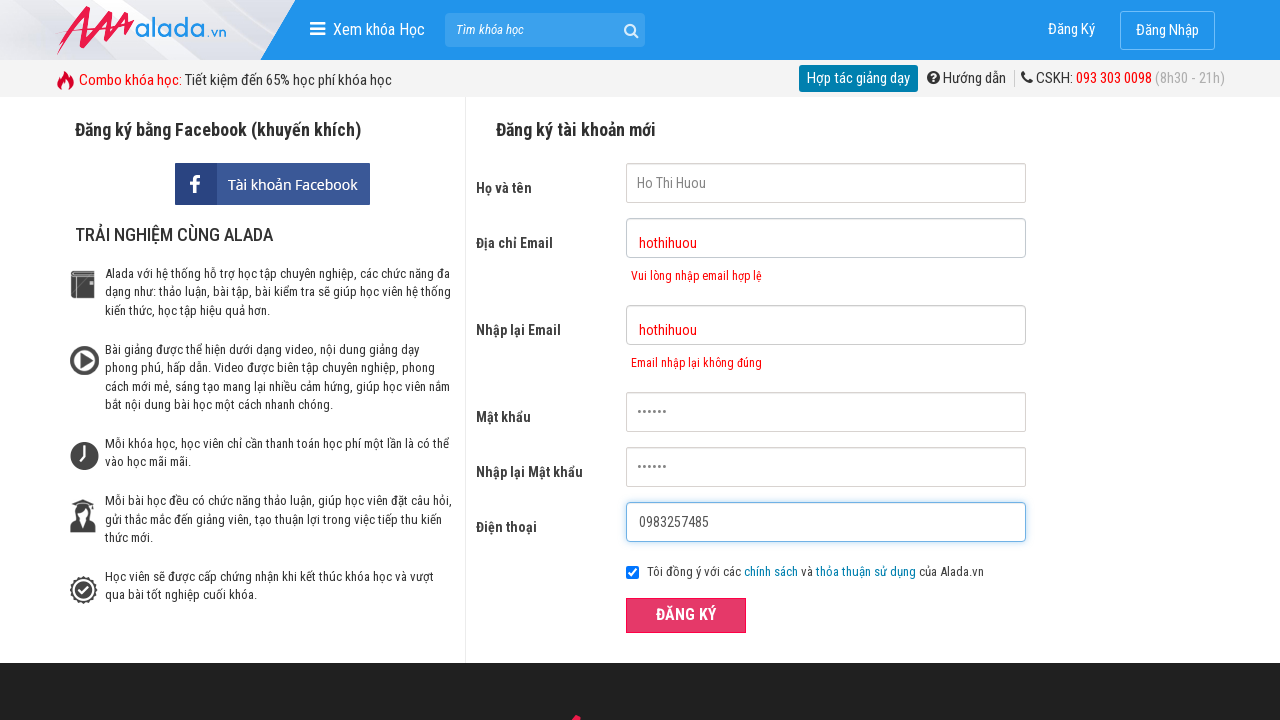

Email error message element loaded
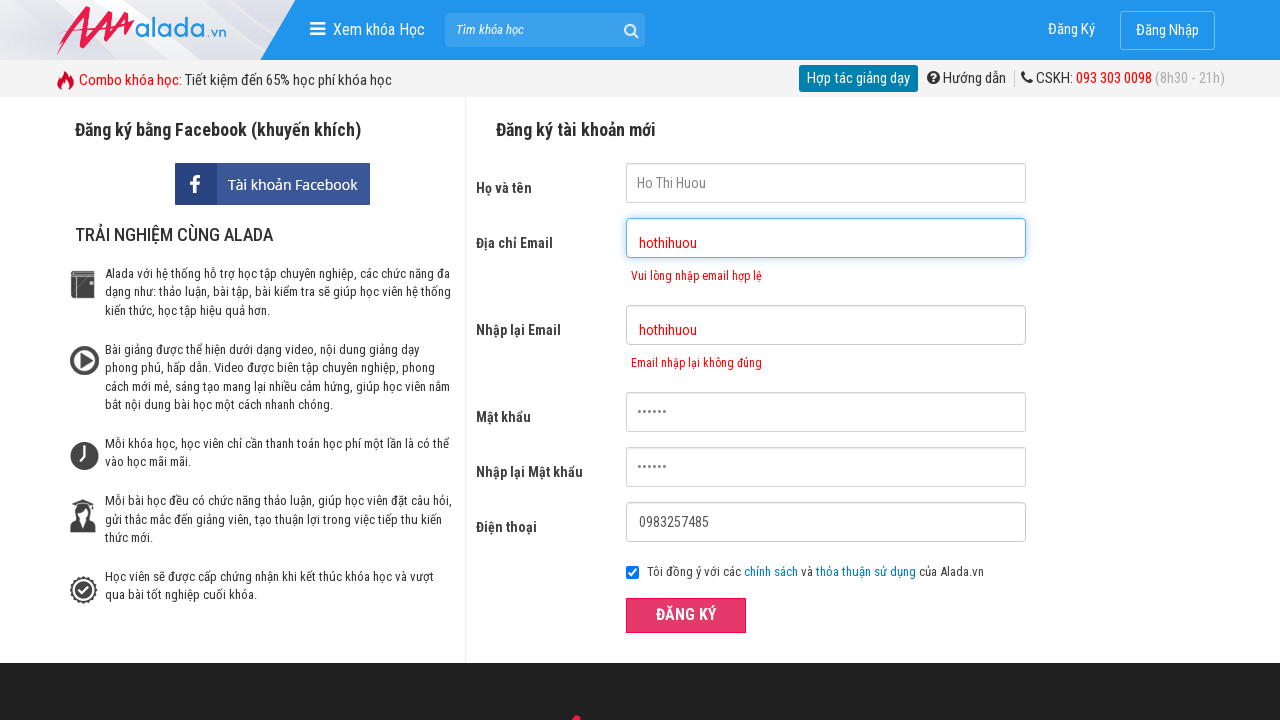

Verified email error message displays 'Vui lòng nhập email hợp lệ'
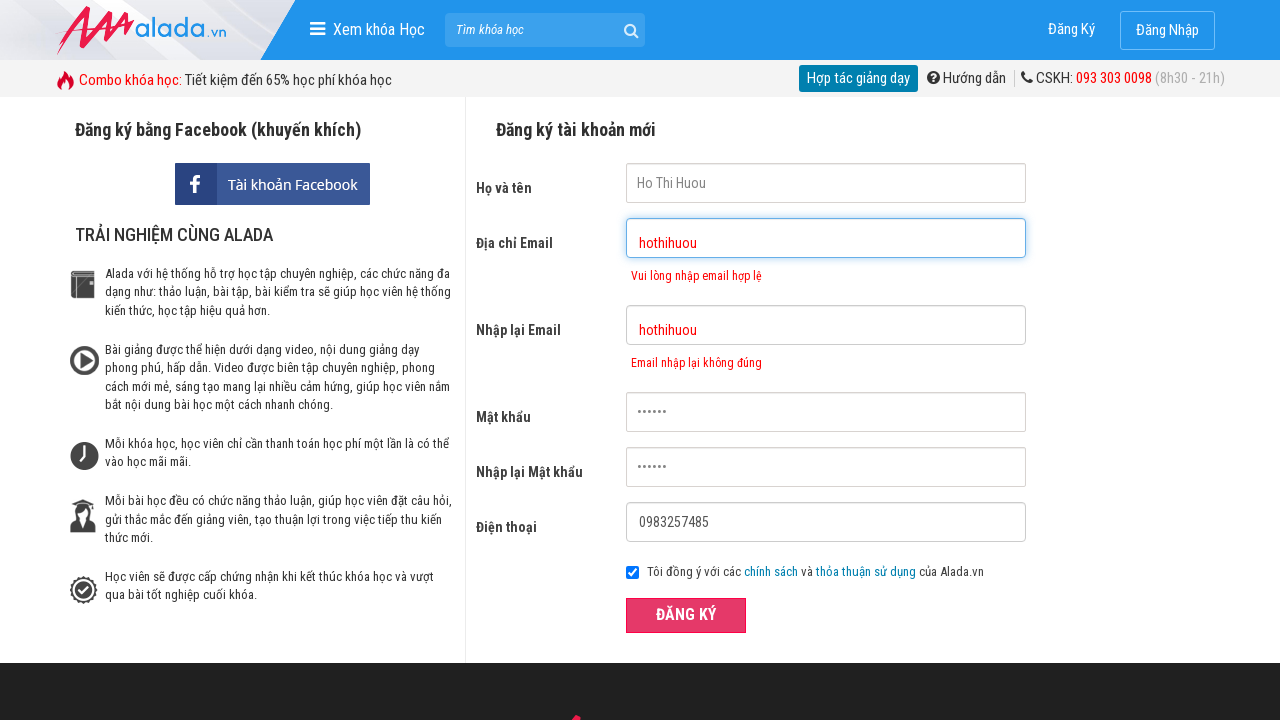

Verified confirm email error message displays 'Email nhập lại không đúng'
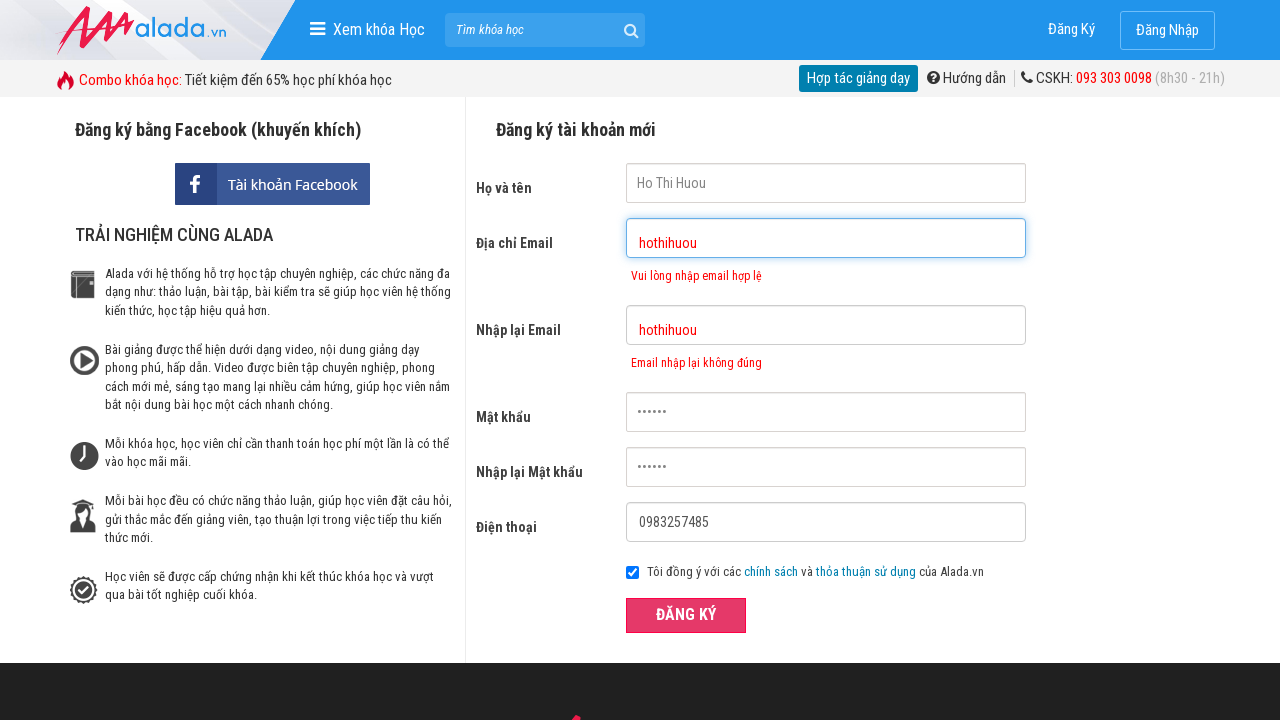

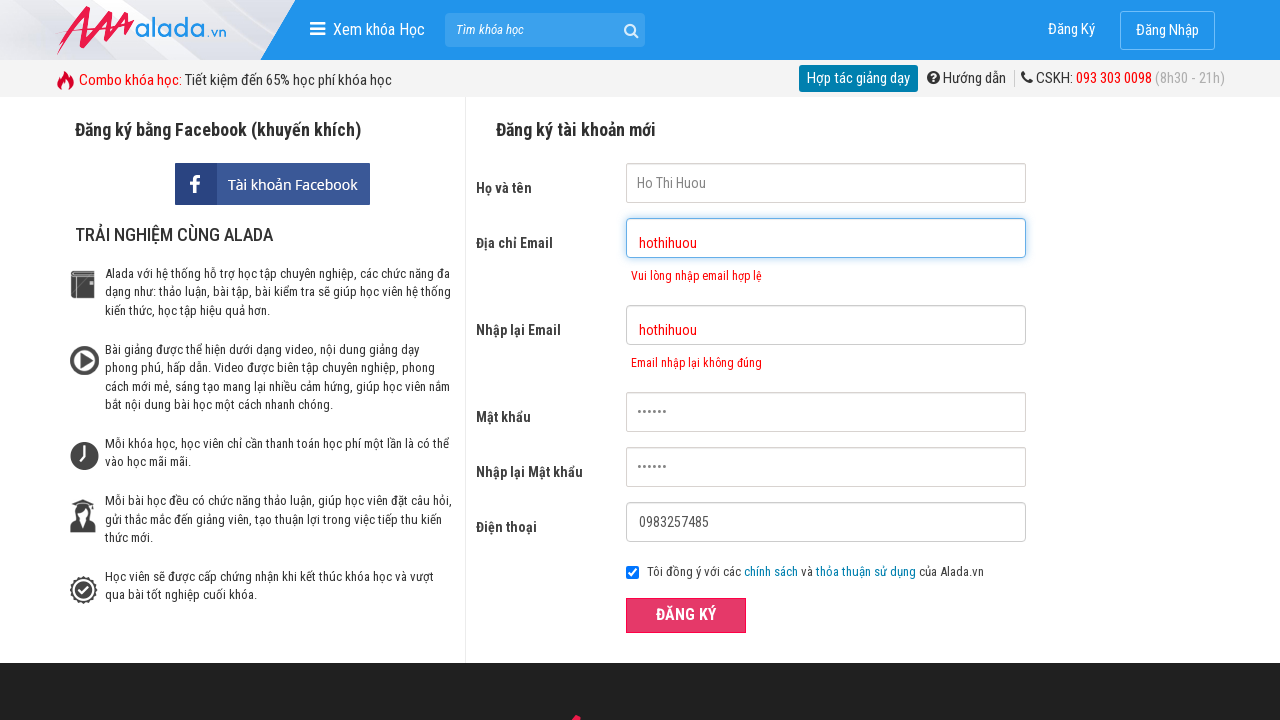